Refreshes the nopCommerce demo homepage

Starting URL: https://demo.nopcommerce.com/

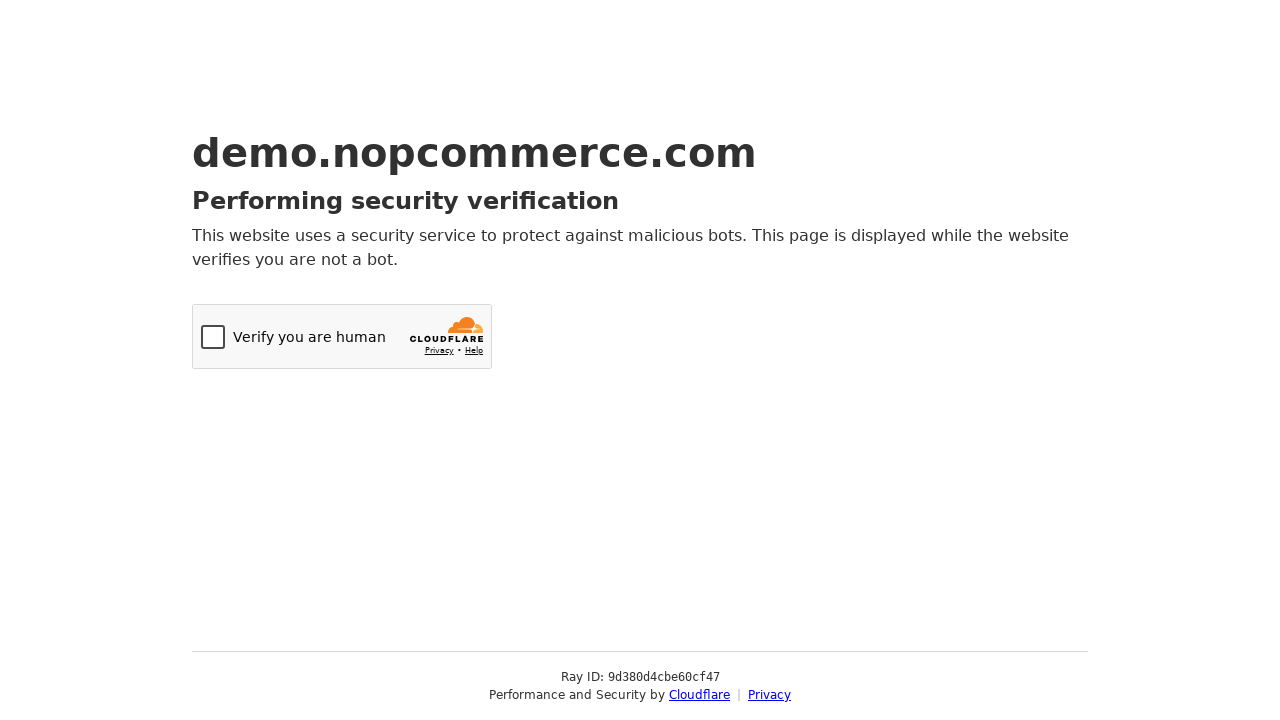

Navigated to nopCommerce demo homepage
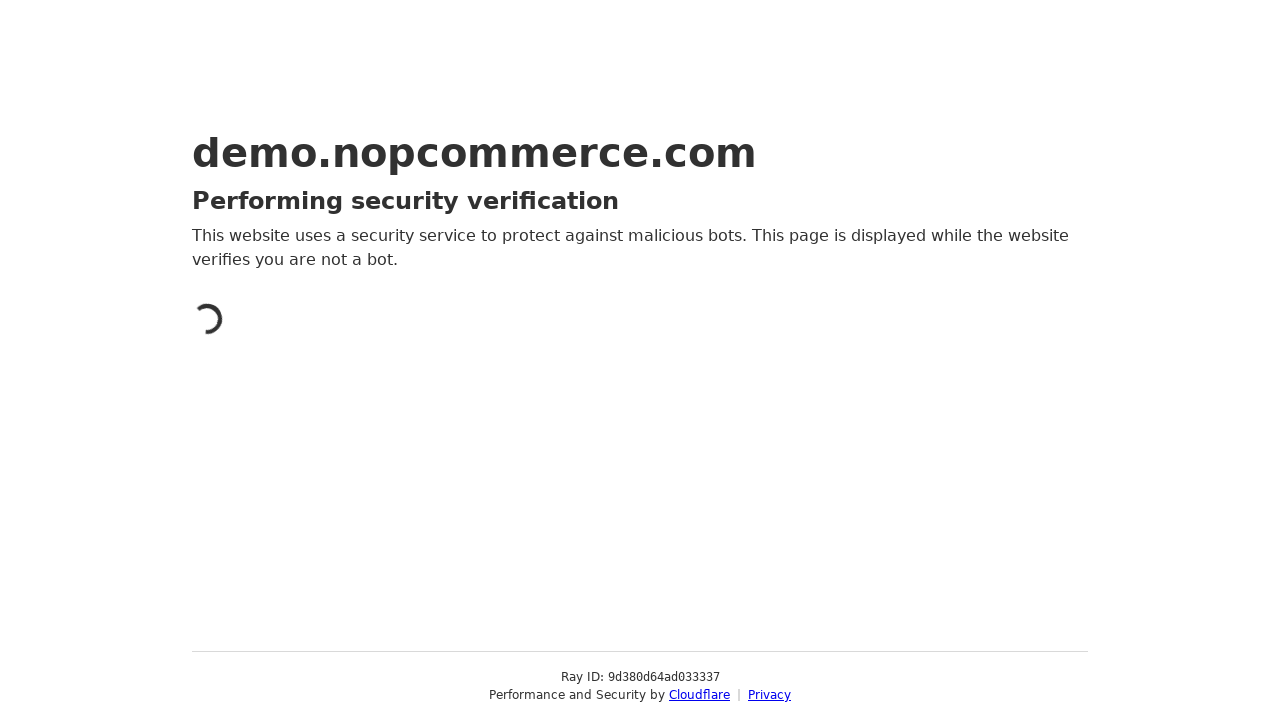

Refreshed the homepage
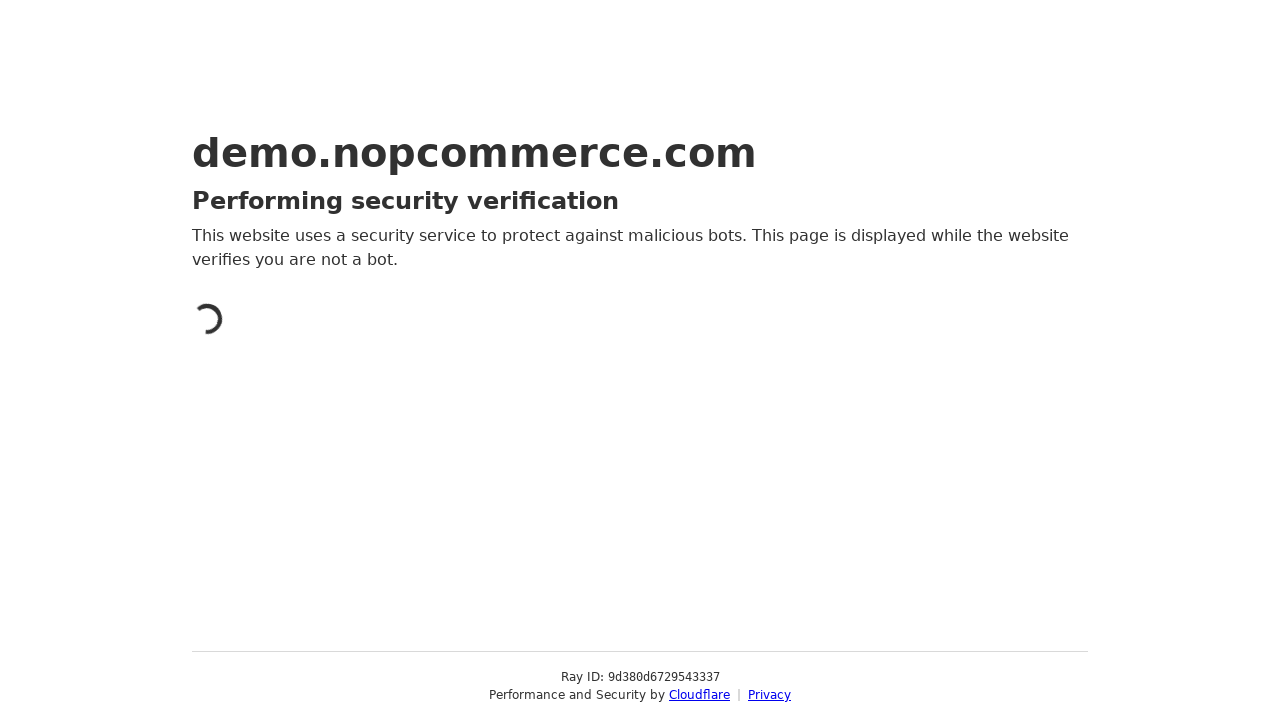

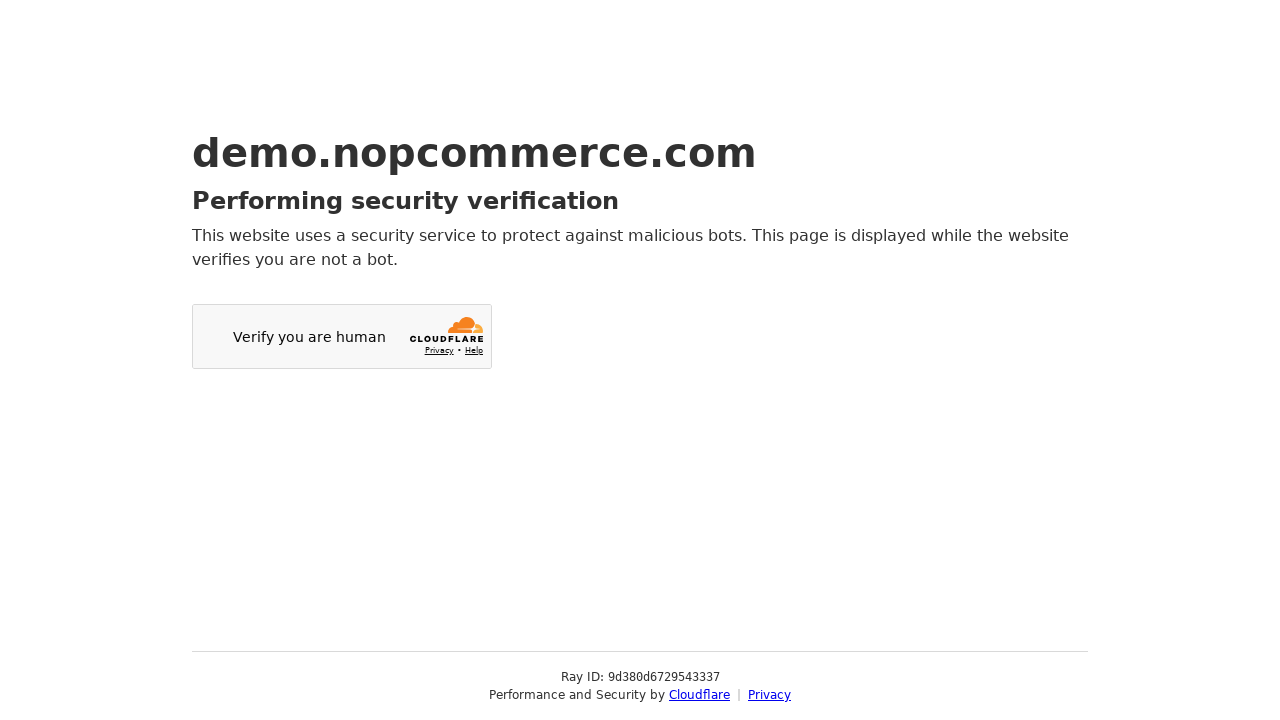